Tests an AI chatting interface by entering a question in the chat input box and clicking the send button to submit the message.

Starting URL: https://www.aichatting.net/

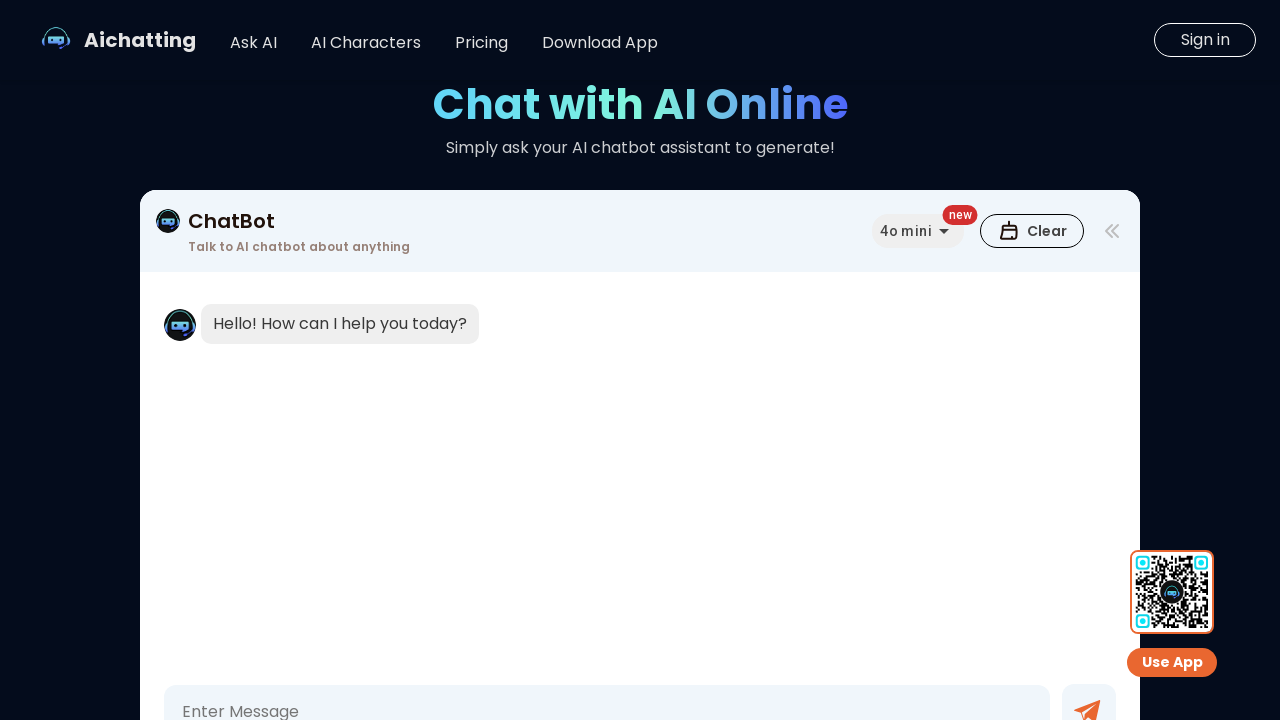

Entered question 'what is selenium?' in chat input box on .Chatbox_inputArea__Z6XRW
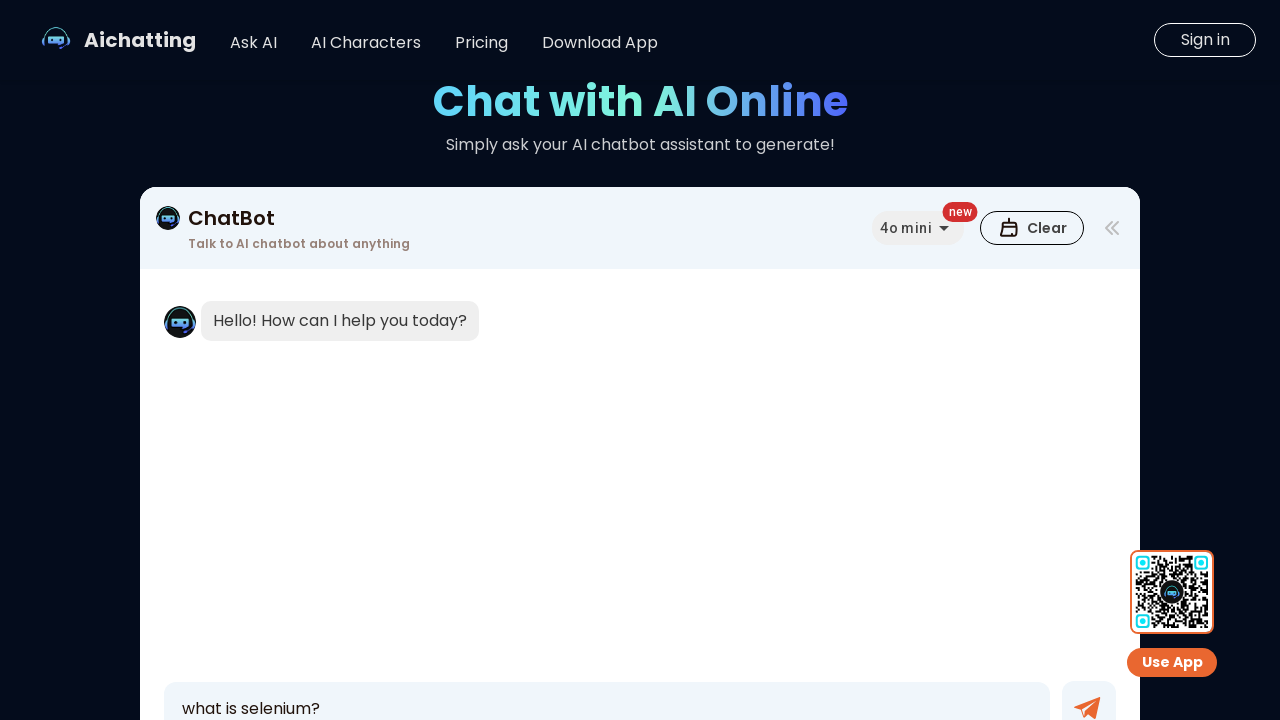

Send button became visible and ready to click
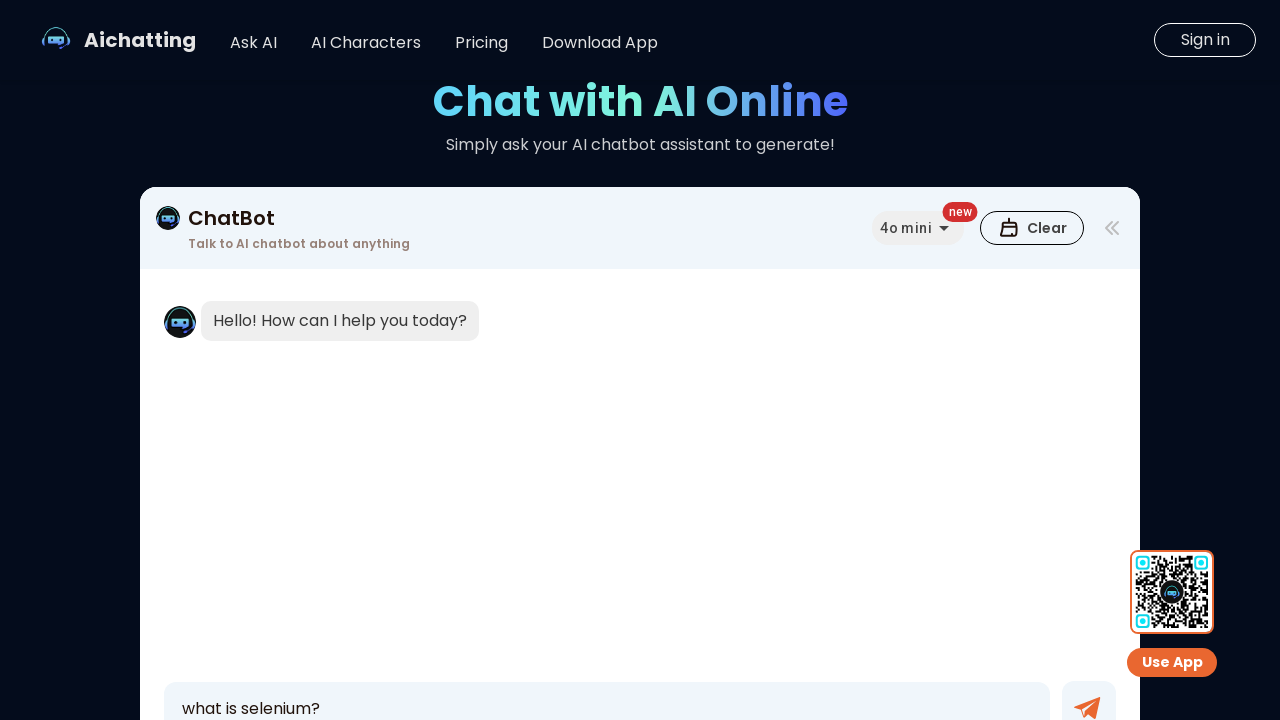

Clicked send button to submit the question at (1089, 693) on #sendBtn
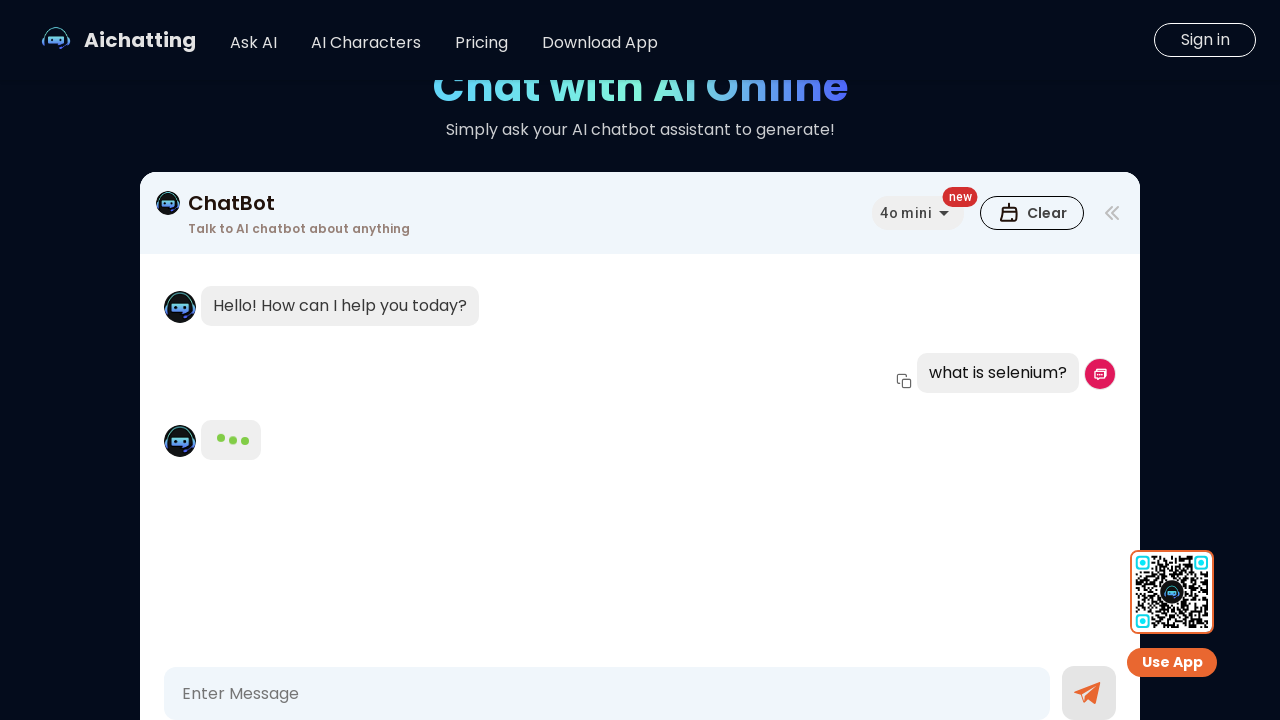

Waited 5 seconds for AI response to load
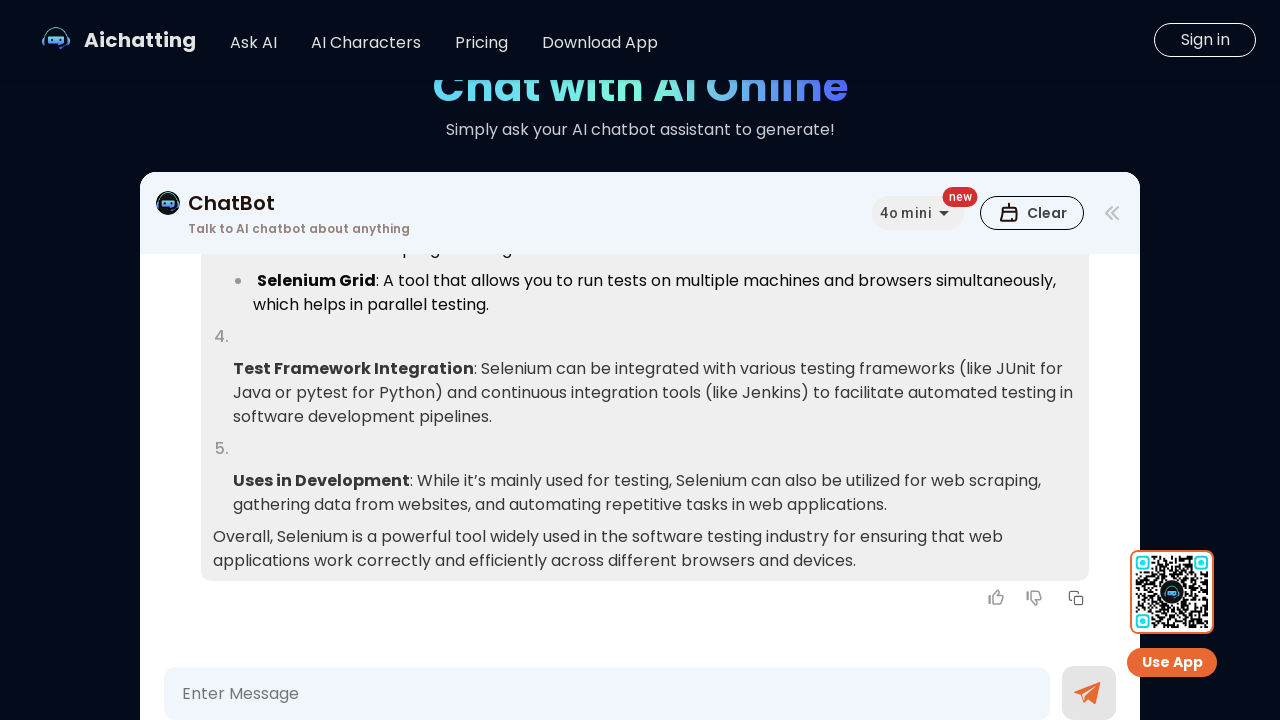

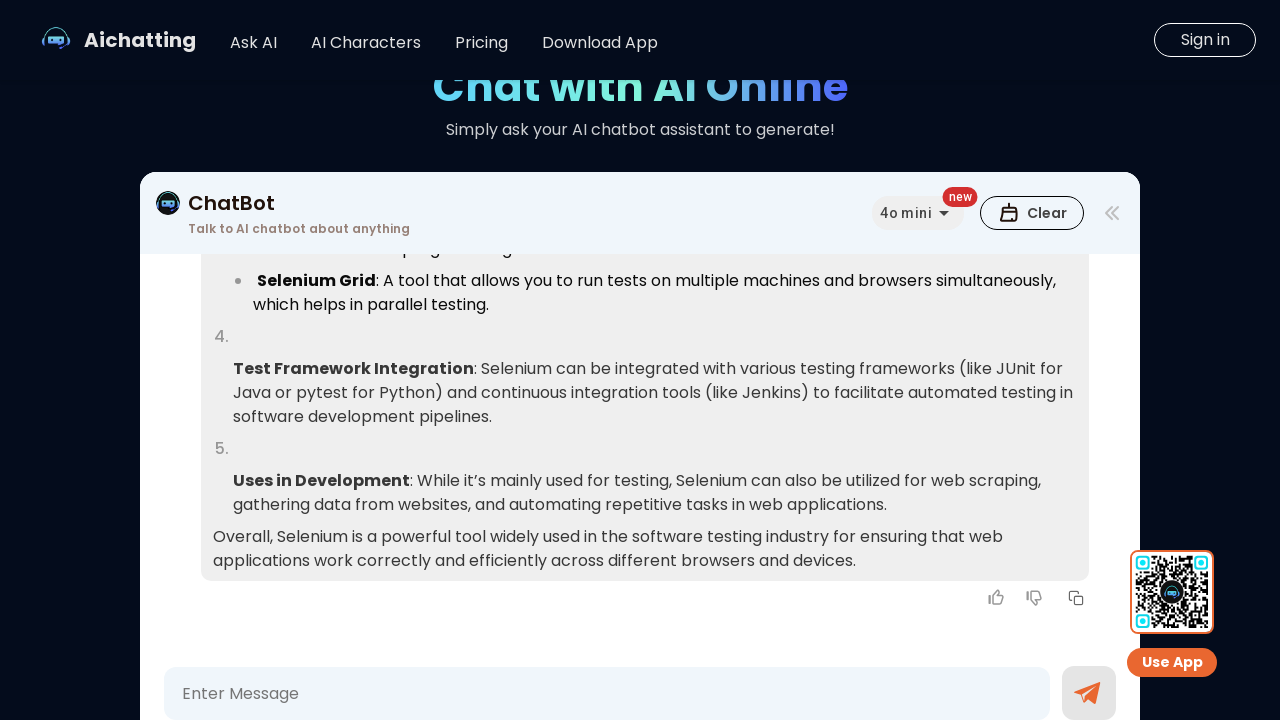